Navigates to the Faculty of Electronic Engineering (Elfak) website and locates the news section element, scrolling it into view.

Starting URL: https://sip.elfak.ni.ac.rs/

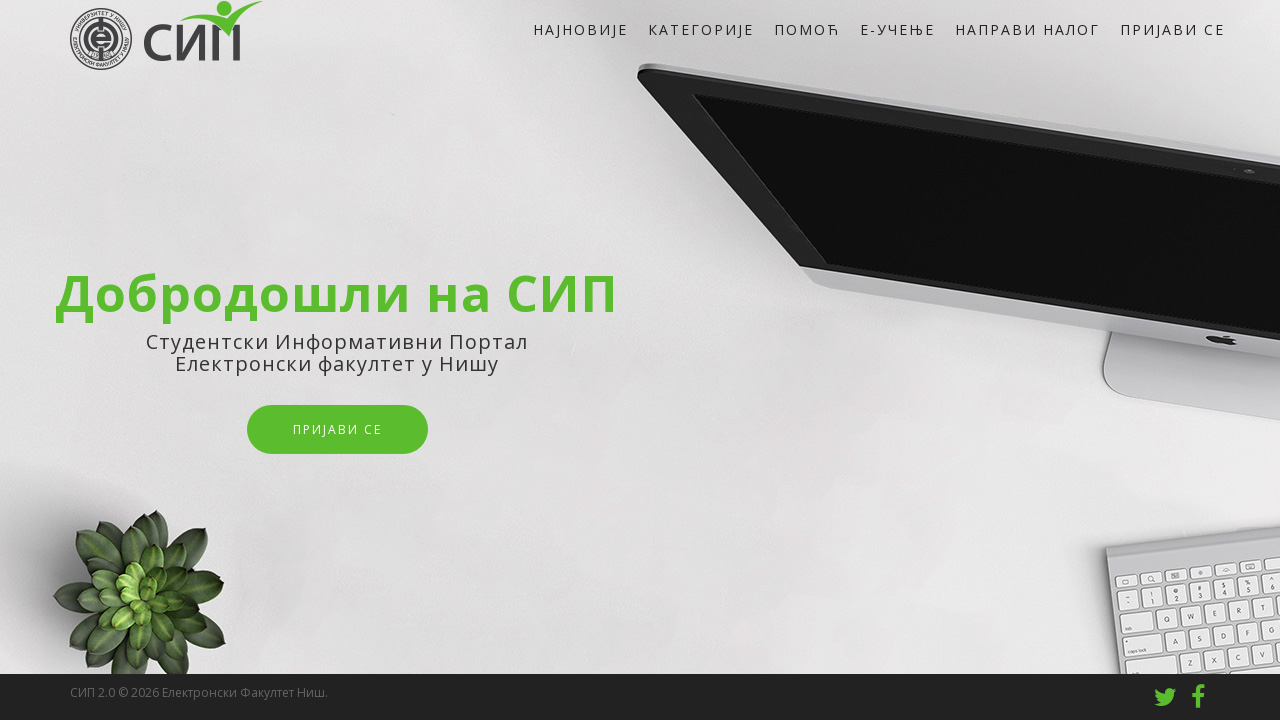

Waited for news section element with id 'novosti' to be present
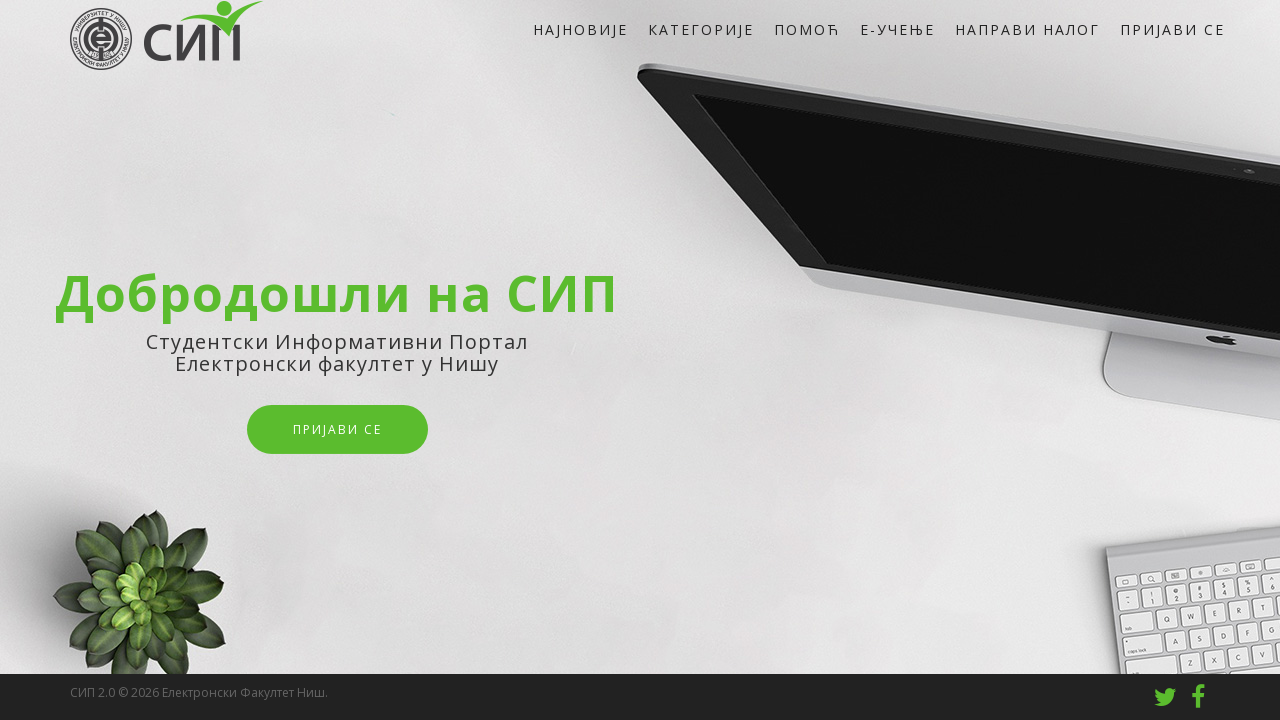

Scrolled news section element into view
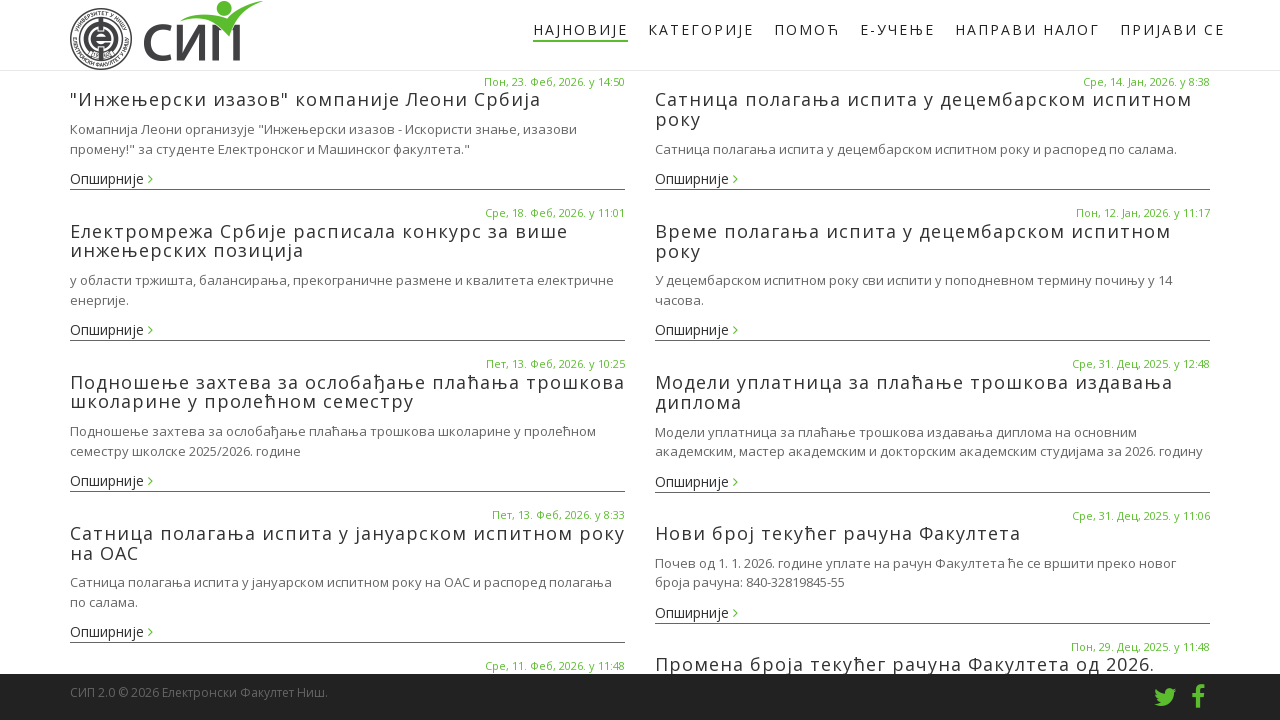

Verified news section element is visible
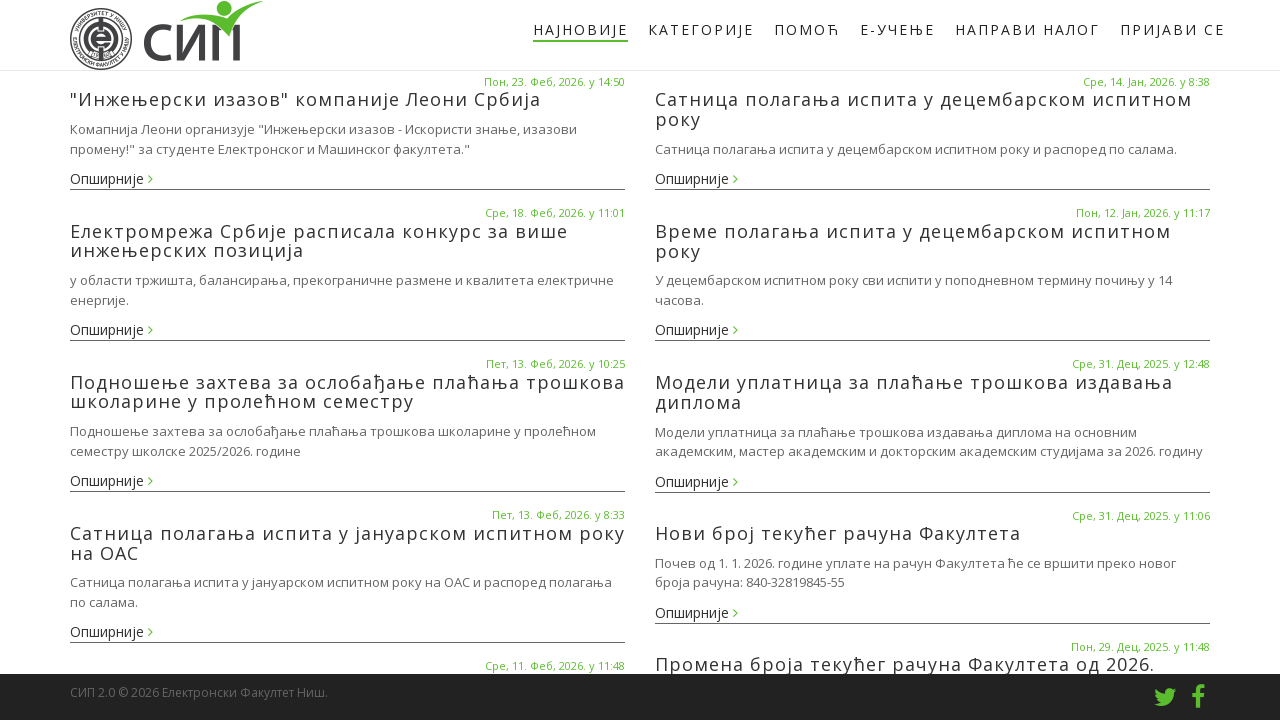

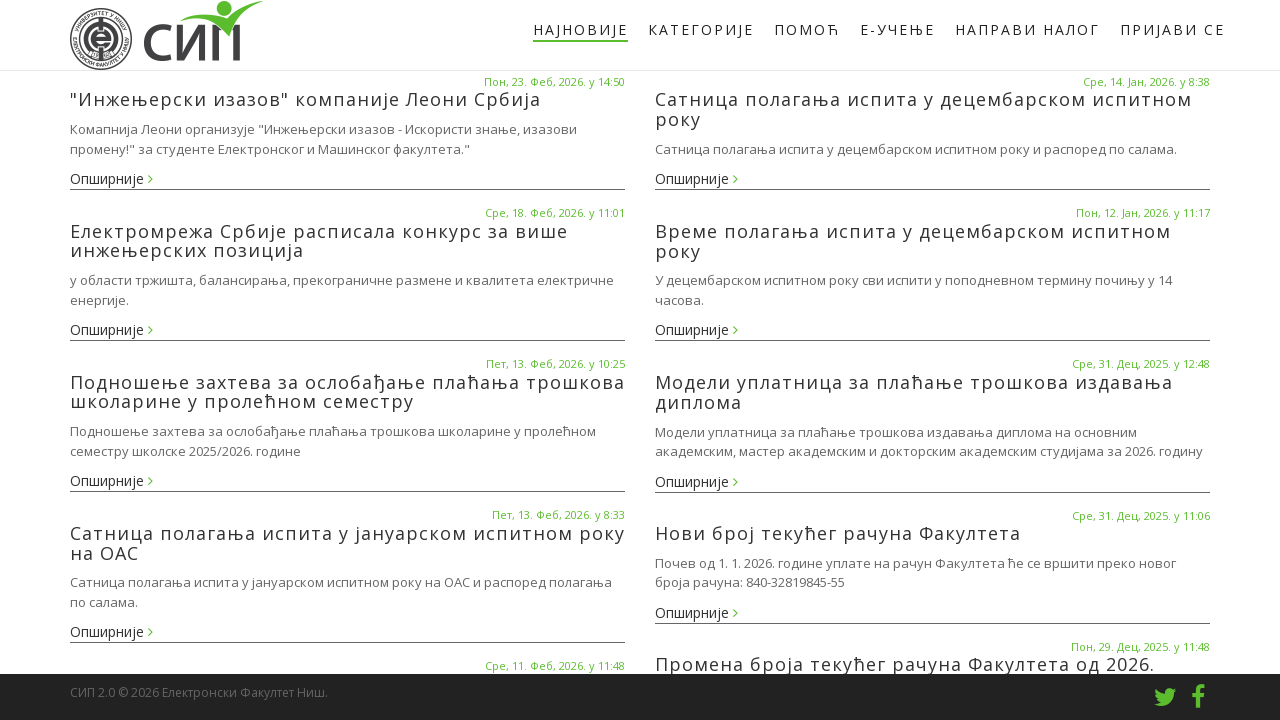